Verifies that the home page title matches the expected value

Starting URL: https://opensource-demo.orangehrmlive.com/

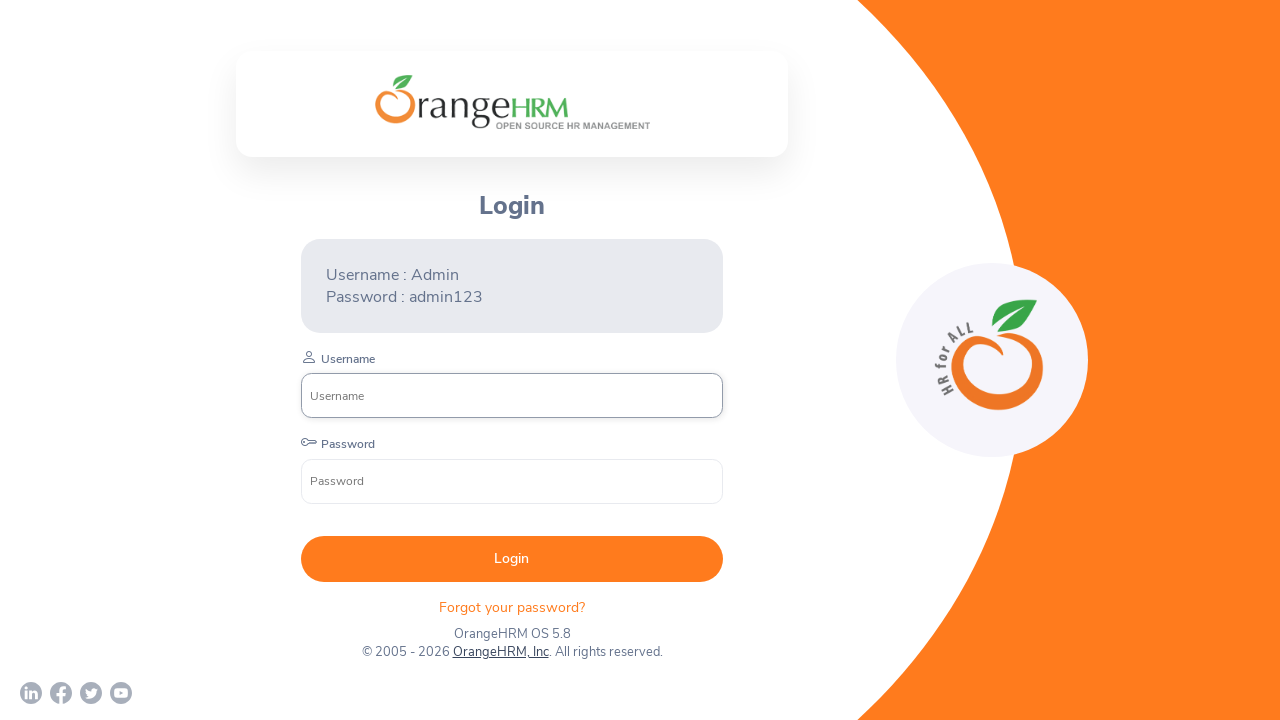

Navigated to OrangeHRM home page
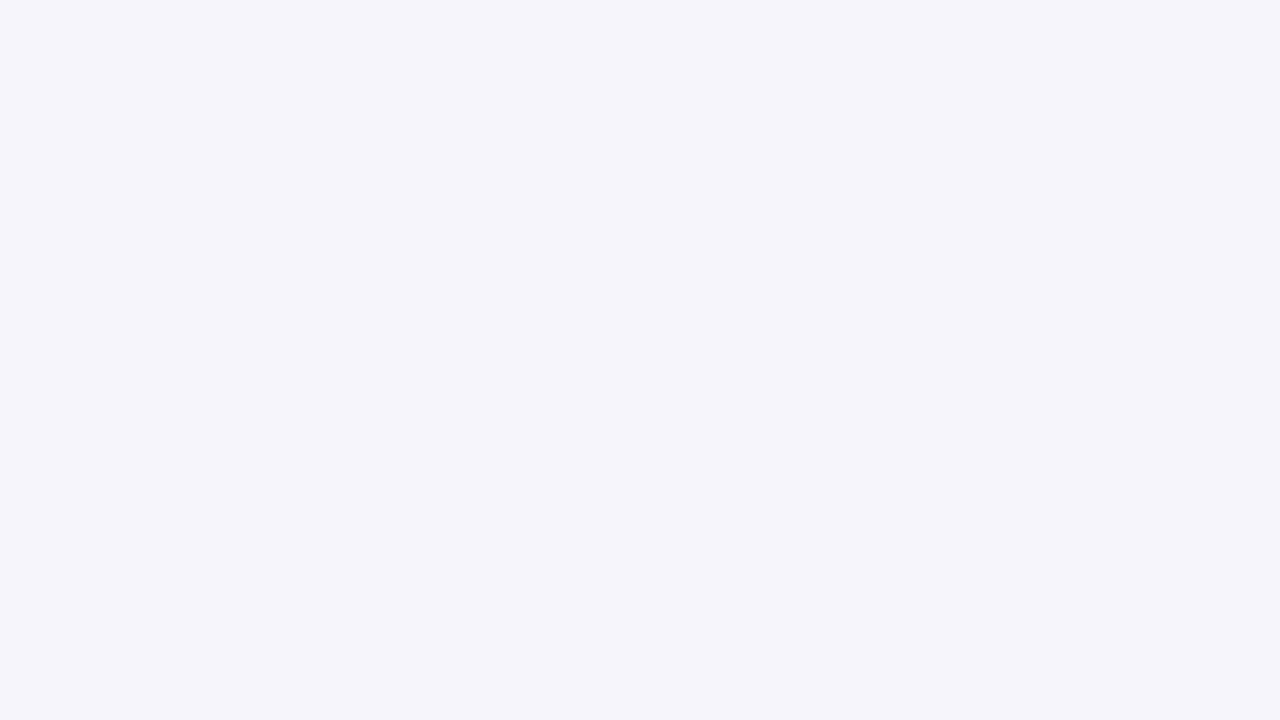

Retrieved page title
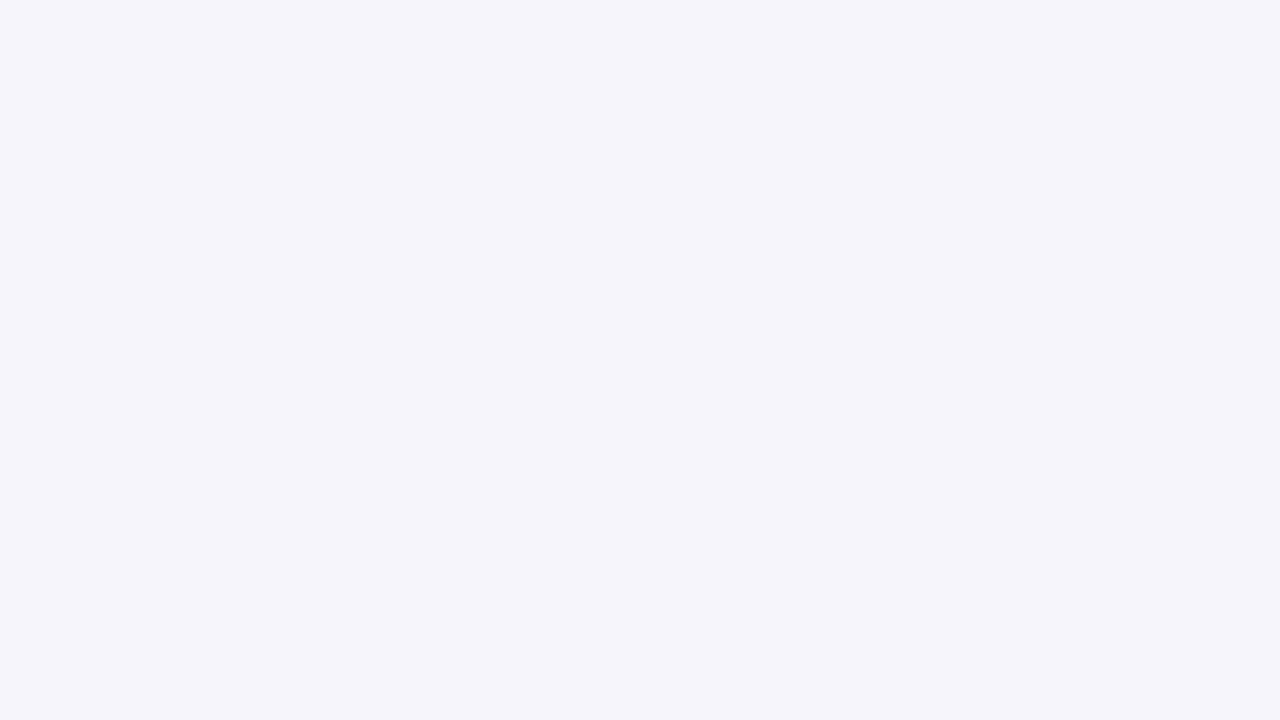

Verified page title matches expected value 'OrangeHRM'
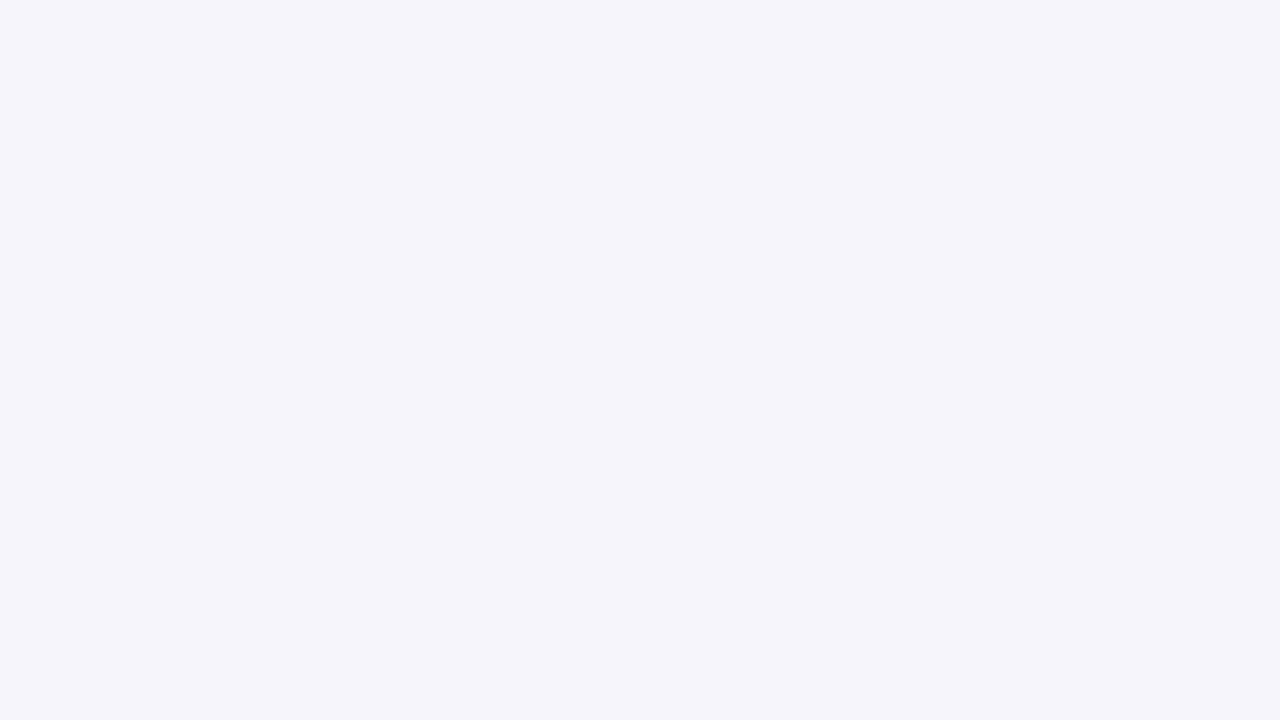

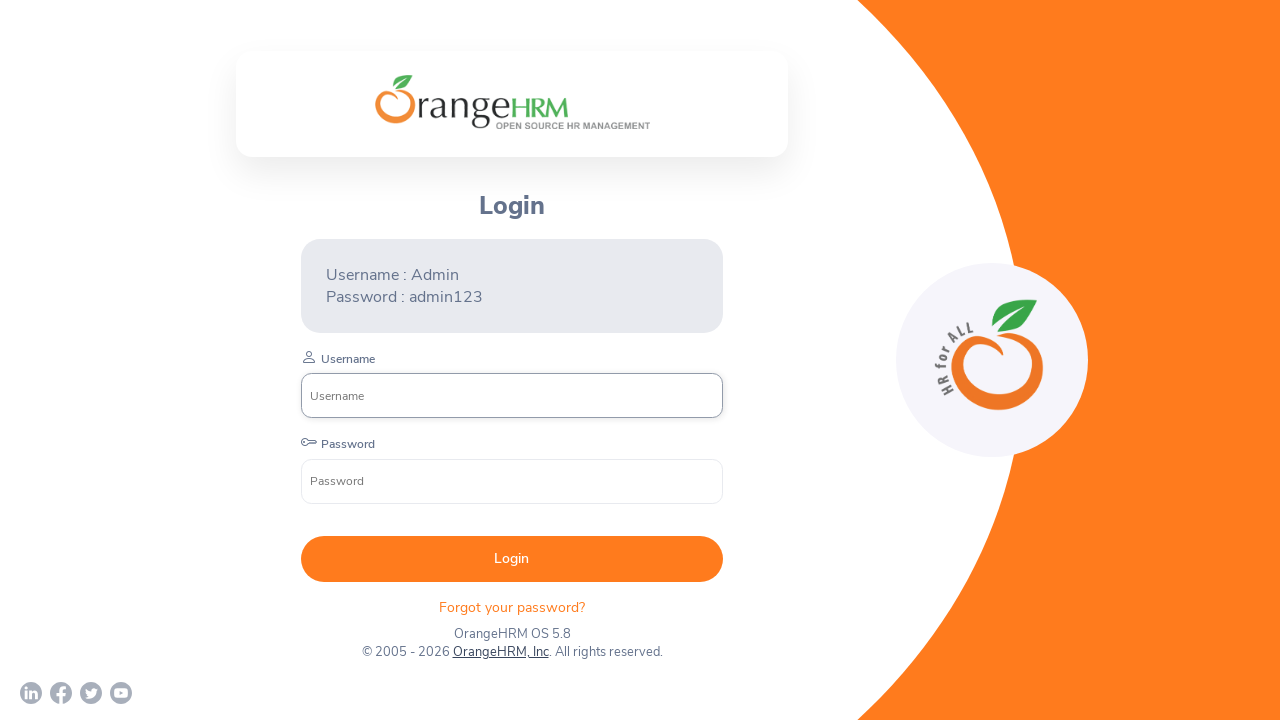